Navigates to a Thai tourism website and clicks through the Phang Nga tour menu to view all Phang Nga tours.

Starting URL: https://www.phukettourholiday.com

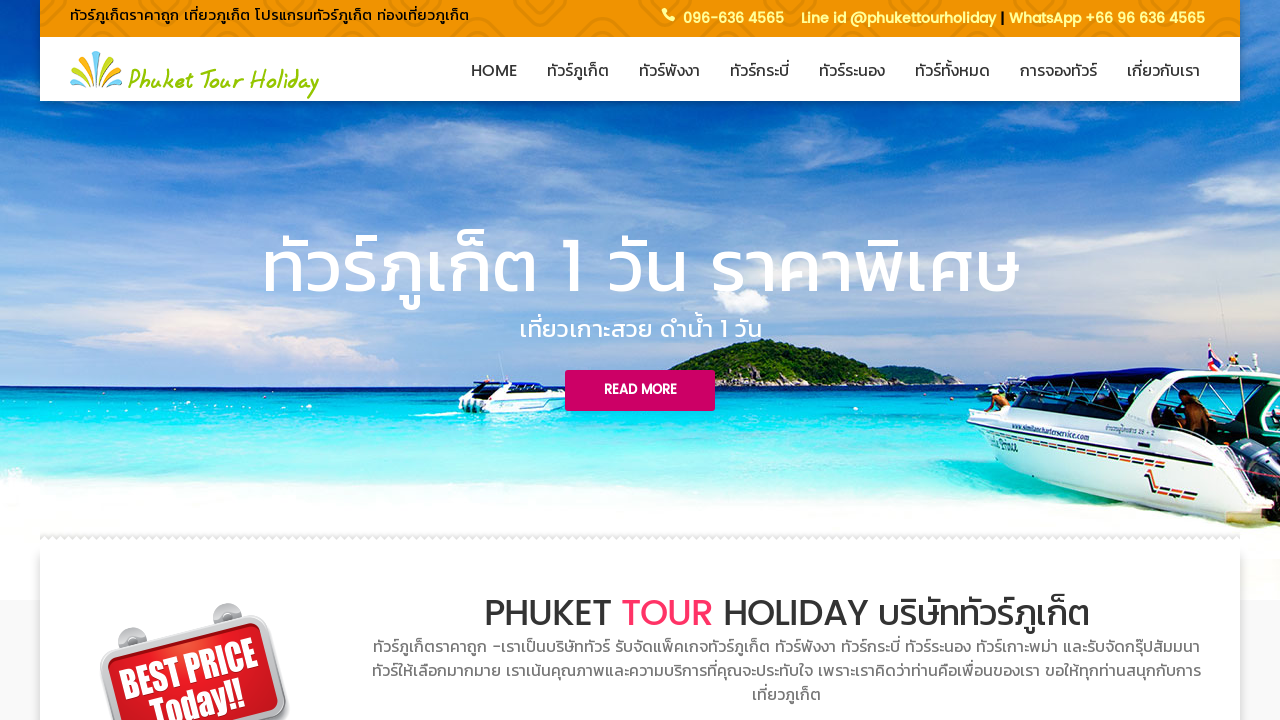

Clicked on Phang Nga tour menu in header at (670, 69) on #header_1 >> internal:role=link[name="ทัวร์พังงา"s]
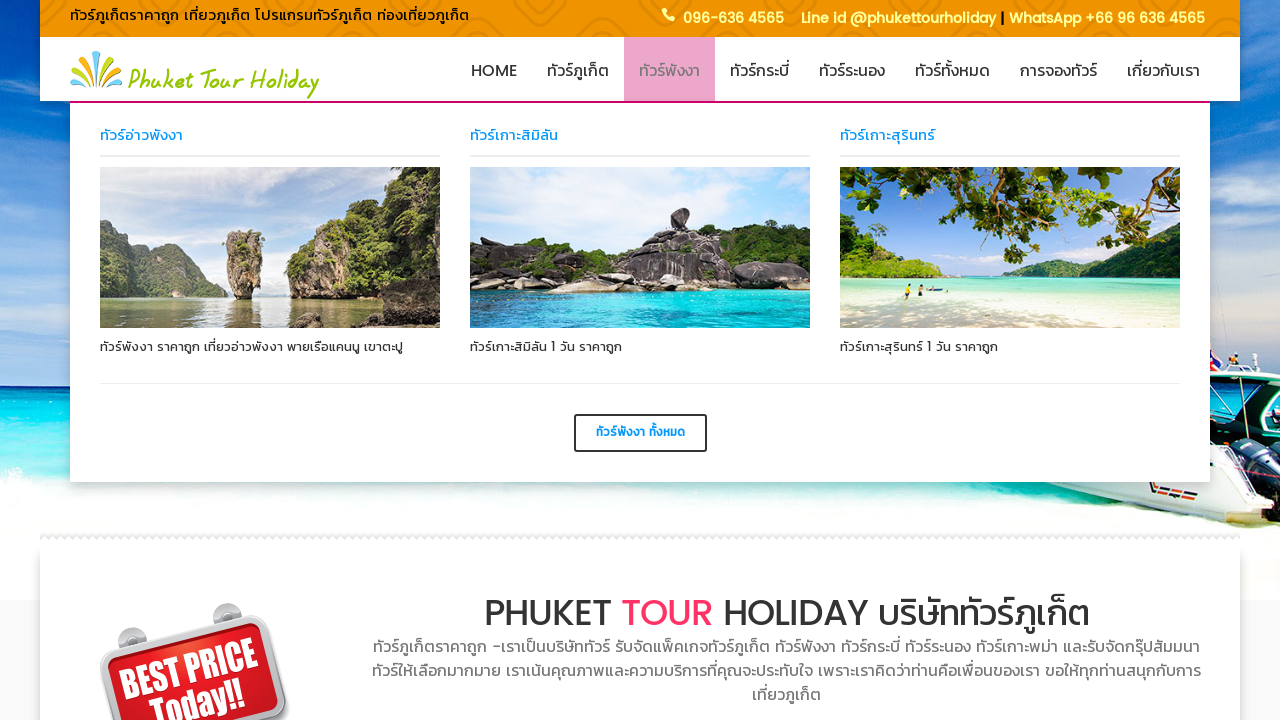

Waited 500ms for submenu to appear
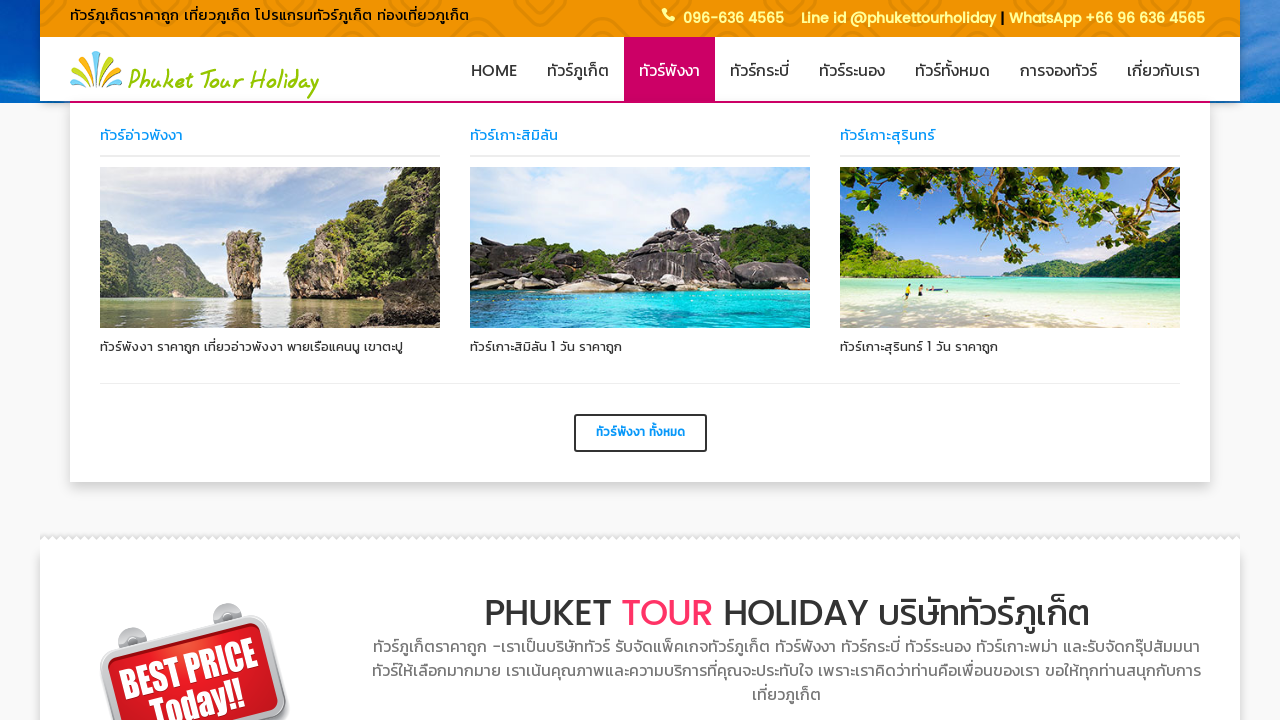

Clicked on 'All Phang Nga Tours' button at (640, 432) on internal:role=link[name="ทัวร์พังงา ทั้งหมด"i]
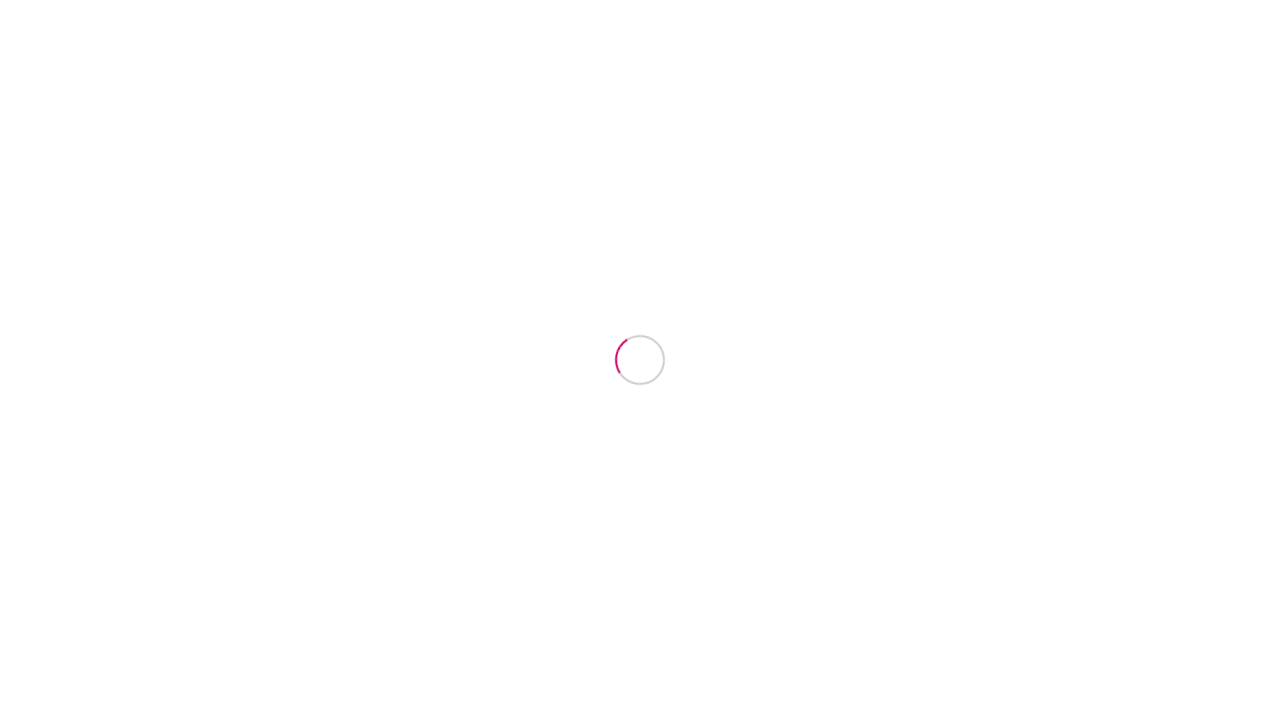

Tour listings loaded successfully
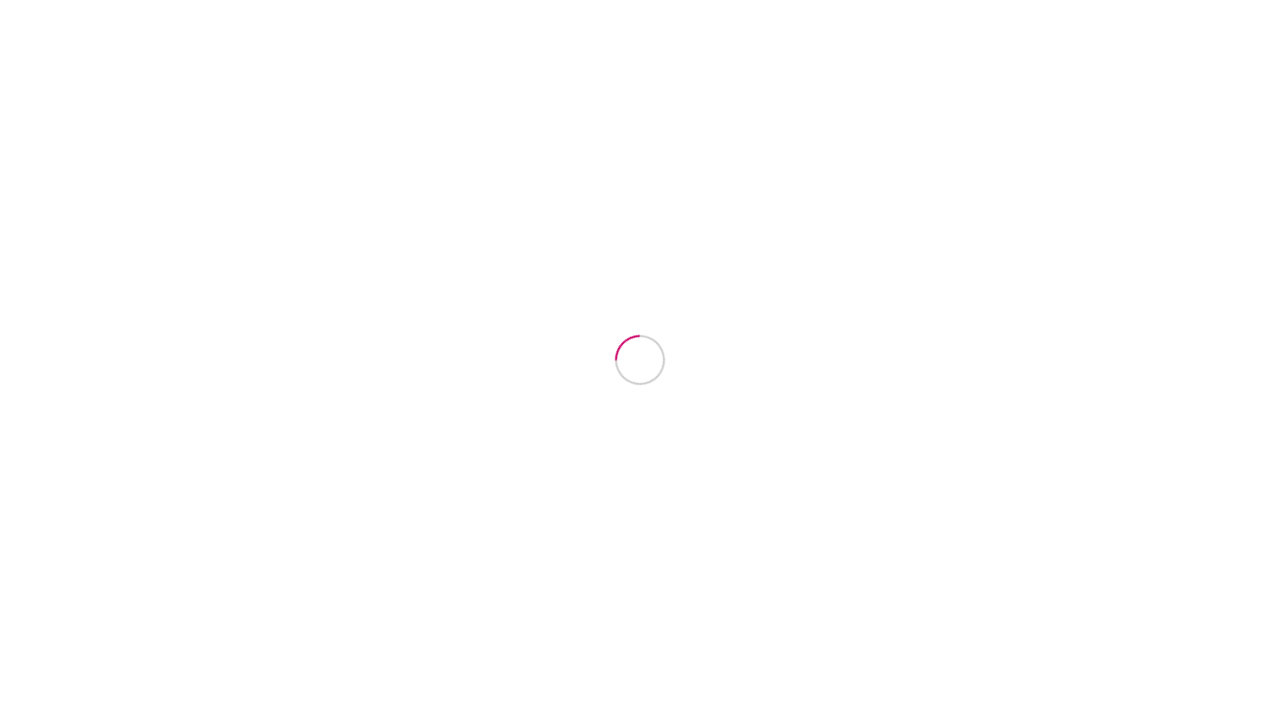

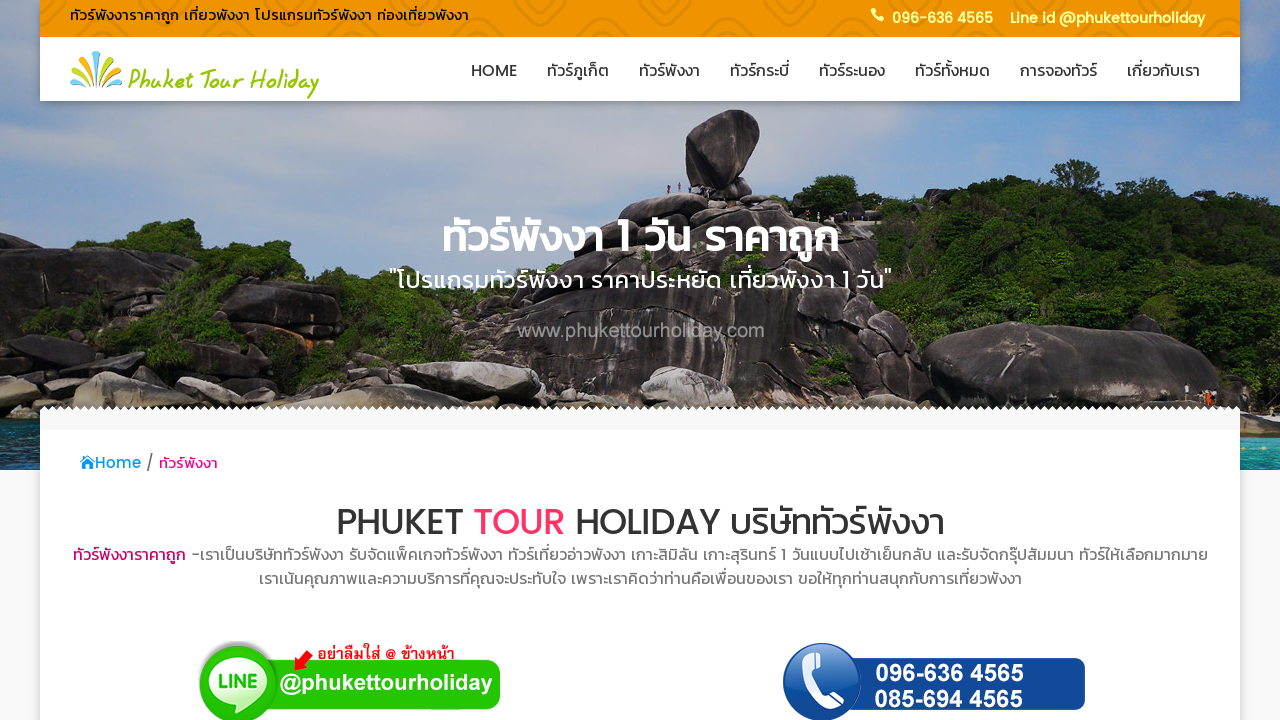